Navigates to DS Portal app landing page and clicks the Get Started button

Starting URL: https://dsportalapp.herokuapp.com/

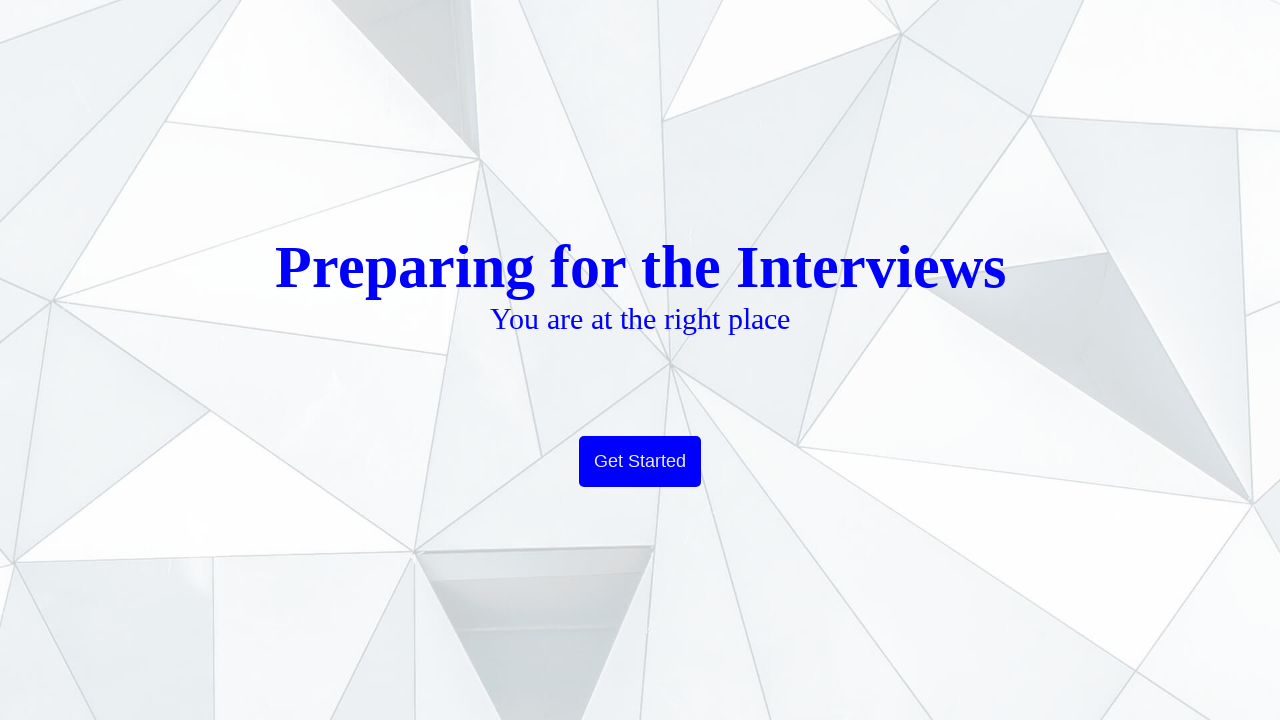

Navigated to DS Portal app landing page
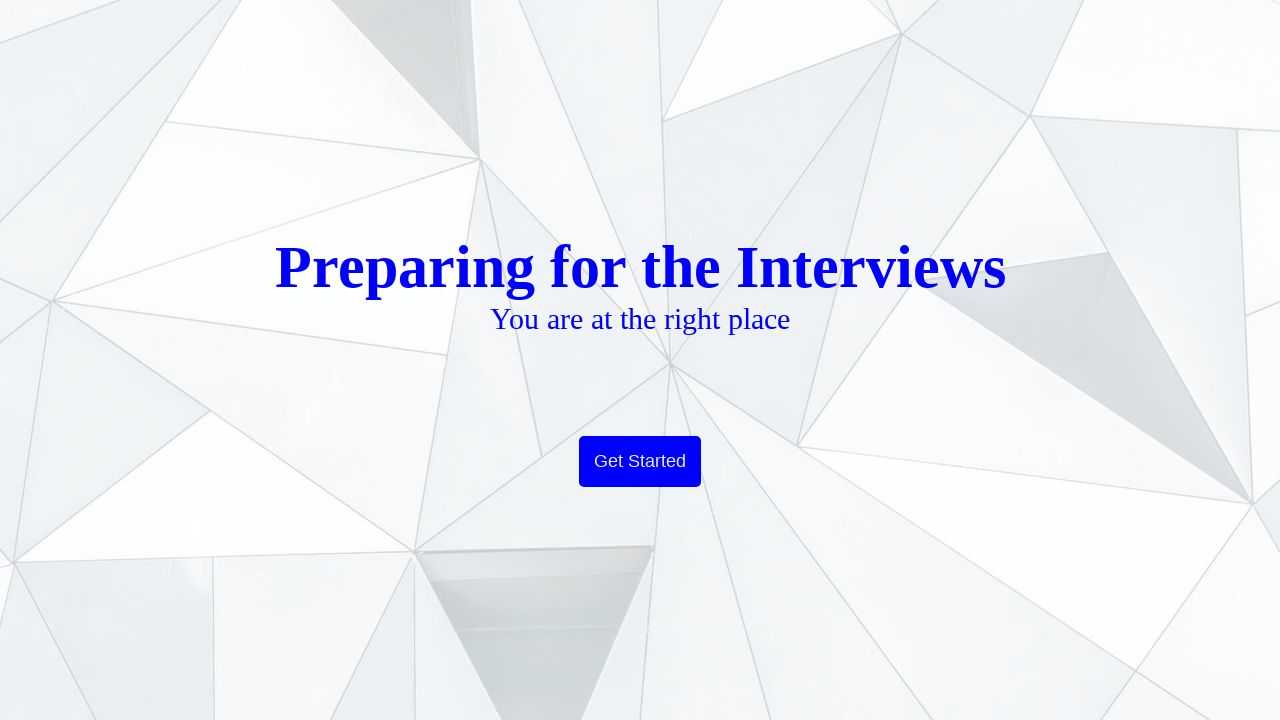

Clicked the Get Started button at (640, 462) on xpath=//button[text()='Get Started']
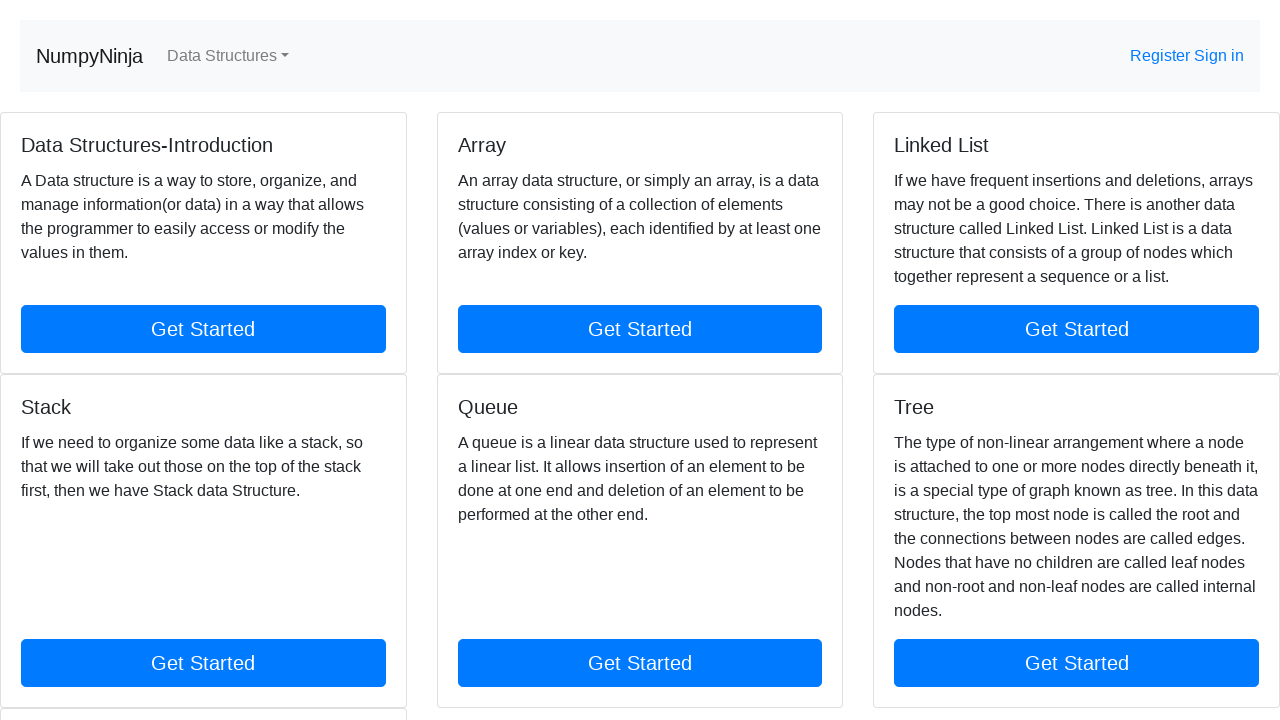

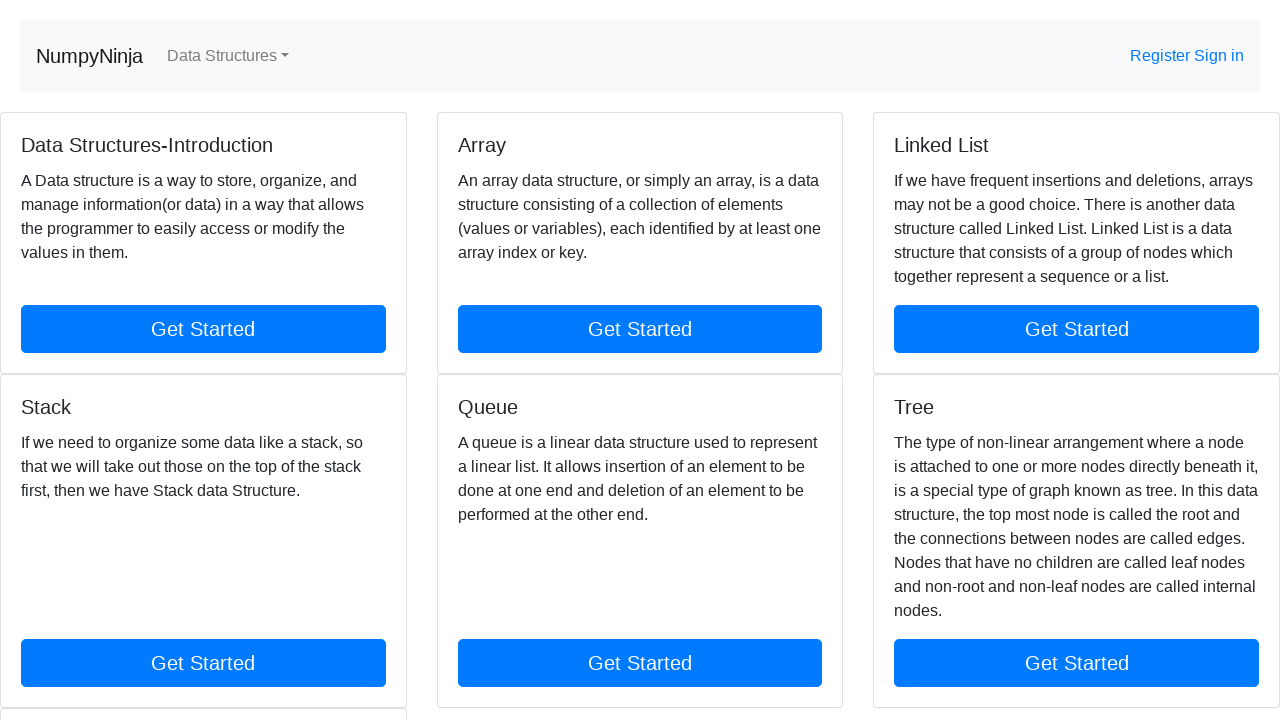